Verifies the subscription feature on the Cart page by navigating to Cart, scrolling to footer, subscribing with email, and confirming success message.

Starting URL: https://automationexercise.com

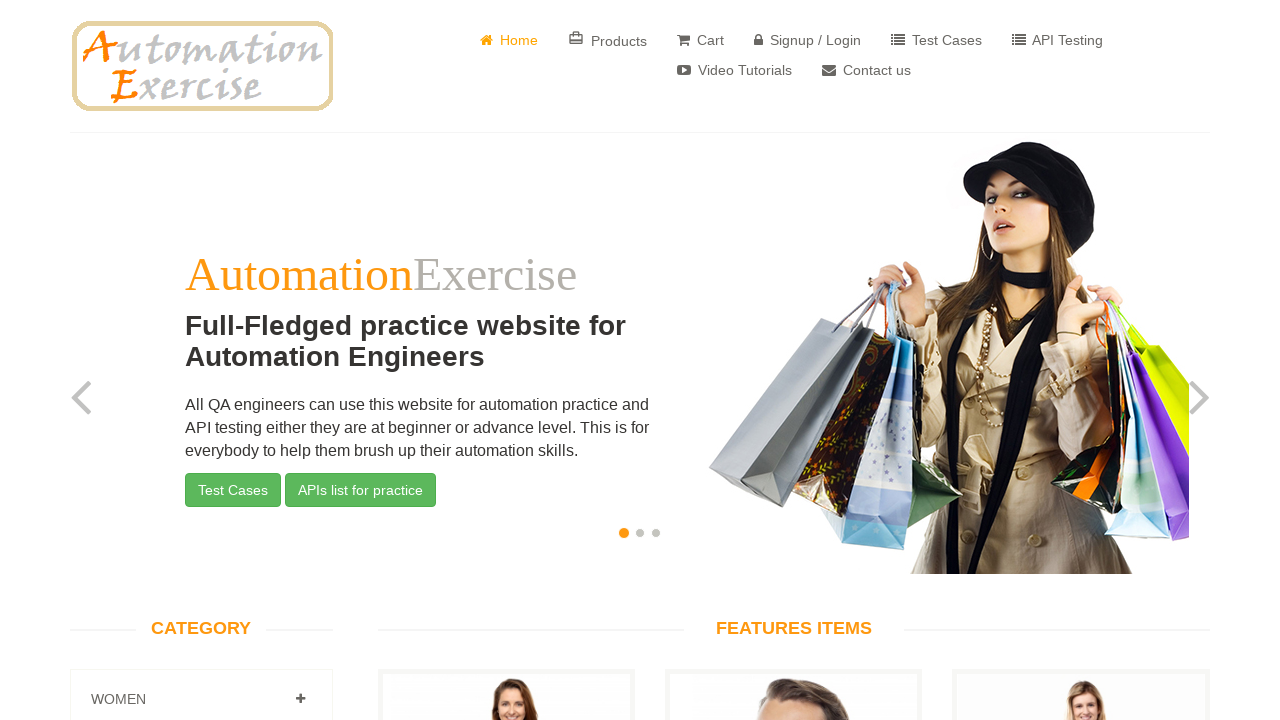

Clicked Cart button to navigate to cart page at (700, 40) on a[href='/view_cart']
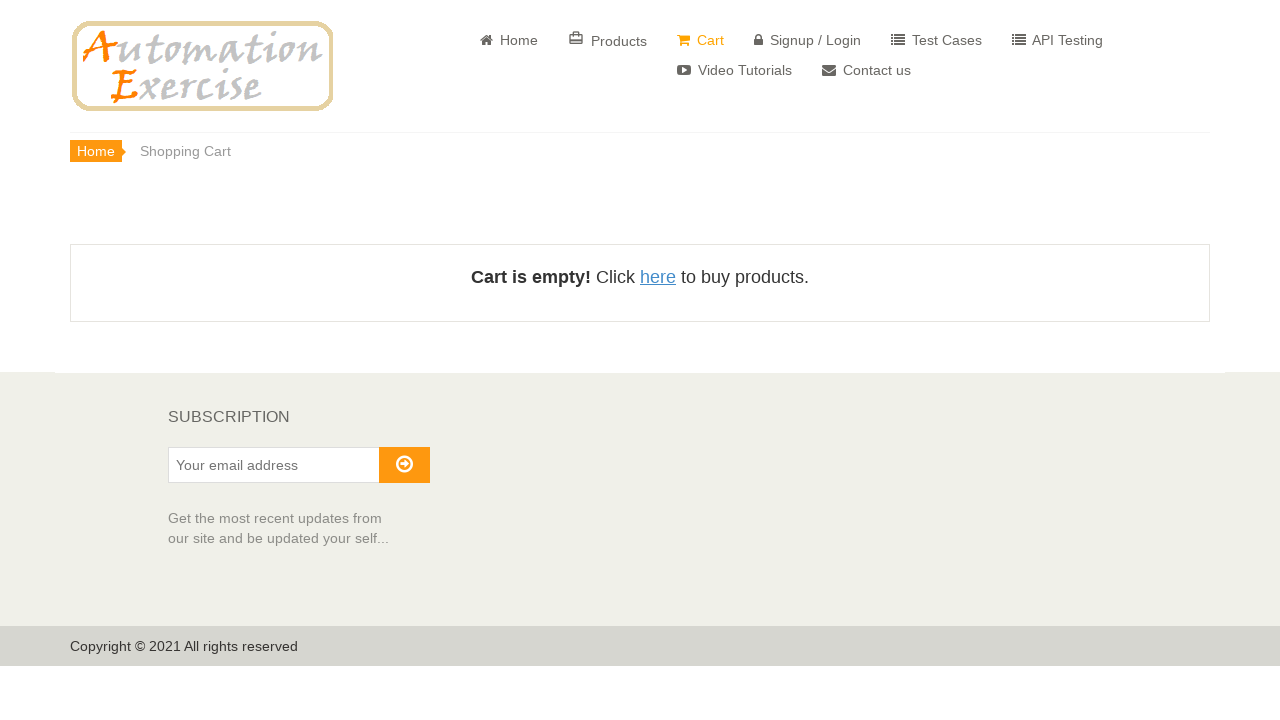

Scrolled to footer of cart page
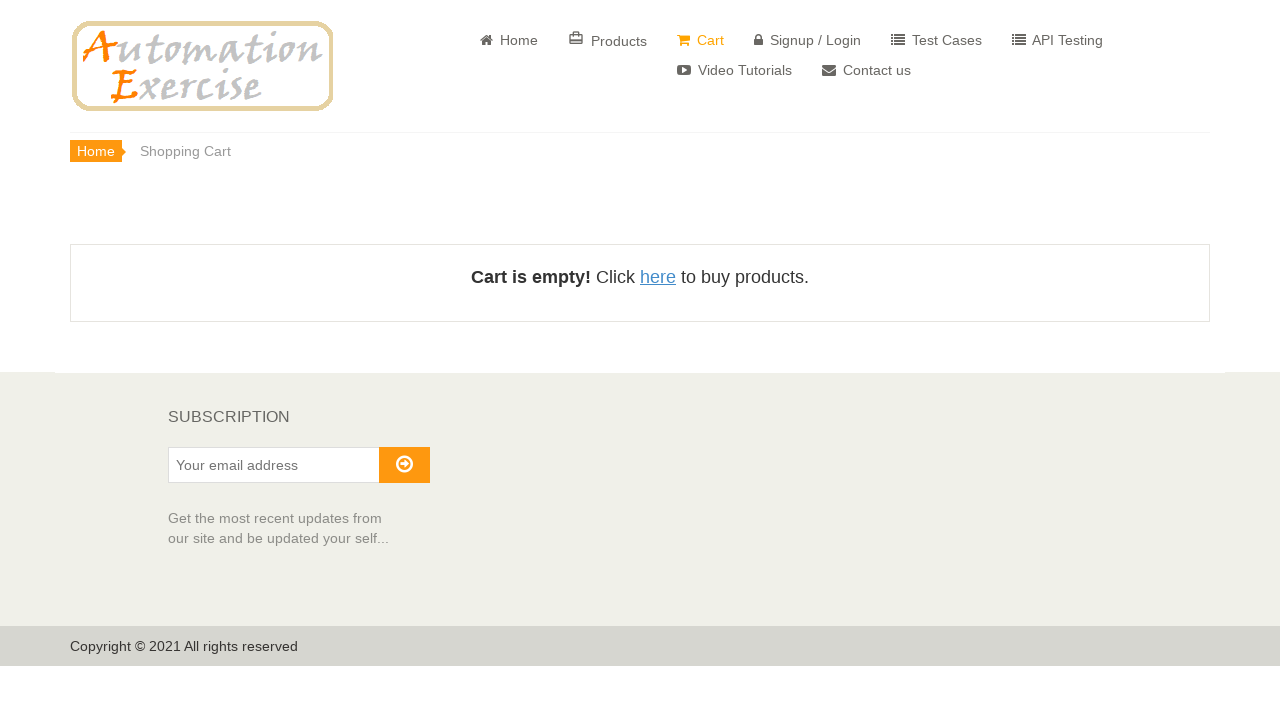

Subscription section is now visible
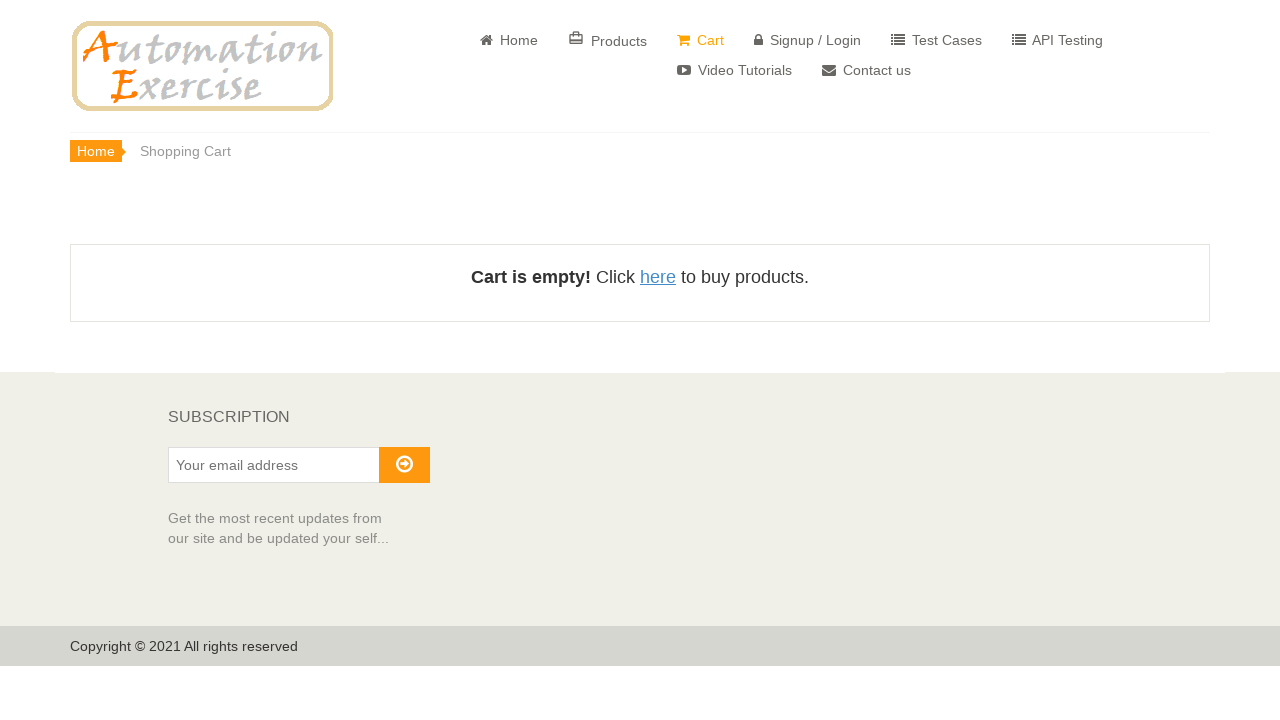

Entered email 'cartsubscriber@example.com' in subscription field on input#susbscribe_email
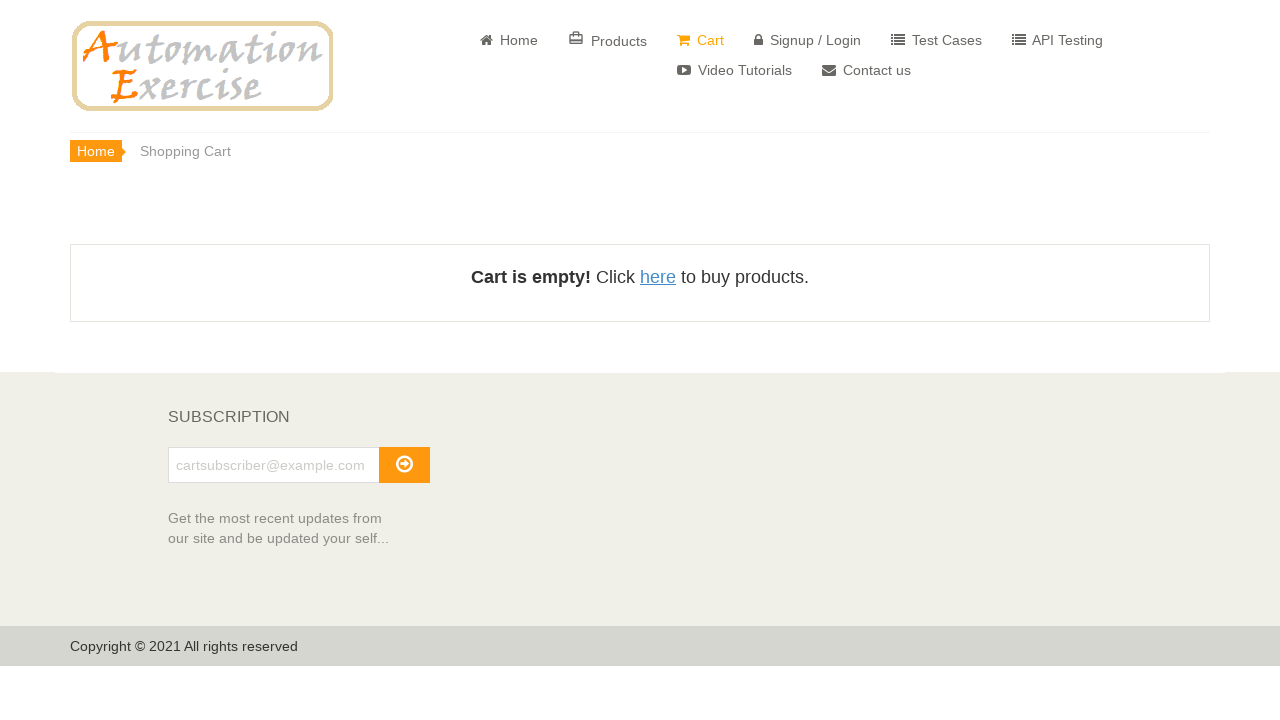

Clicked subscribe button to submit email at (404, 465) on button#subscribe
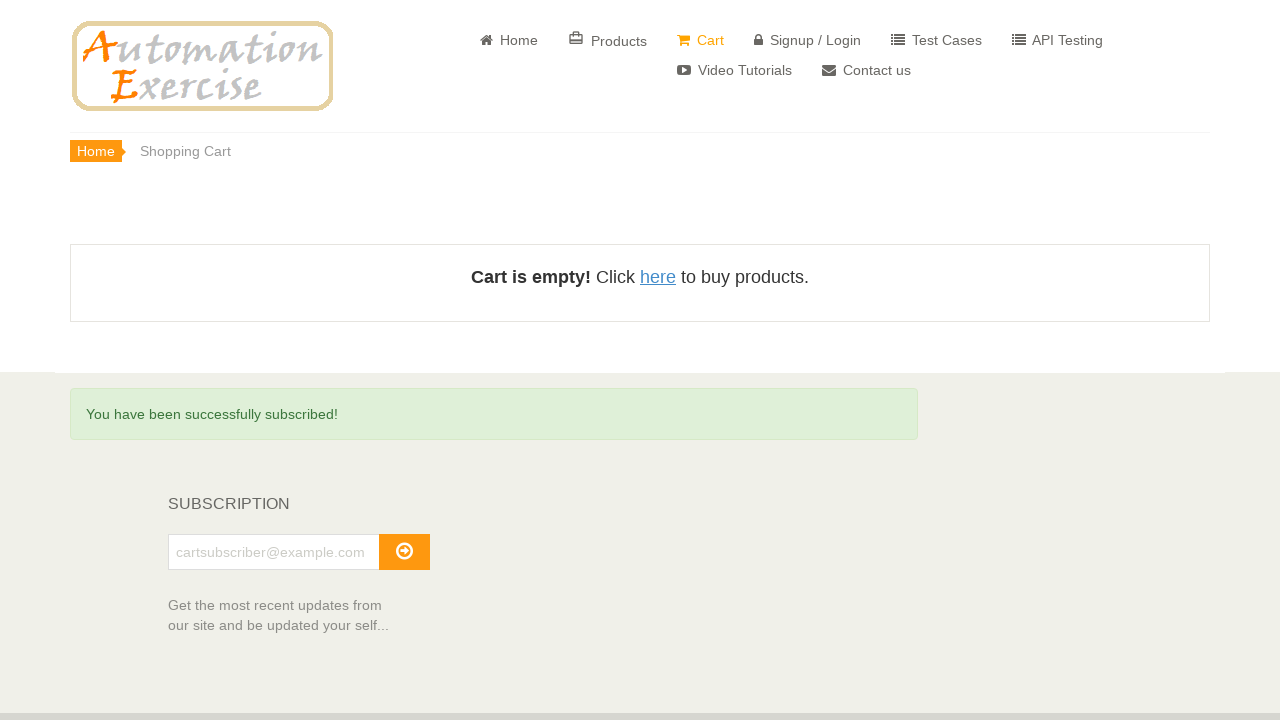

Subscription success message confirmed
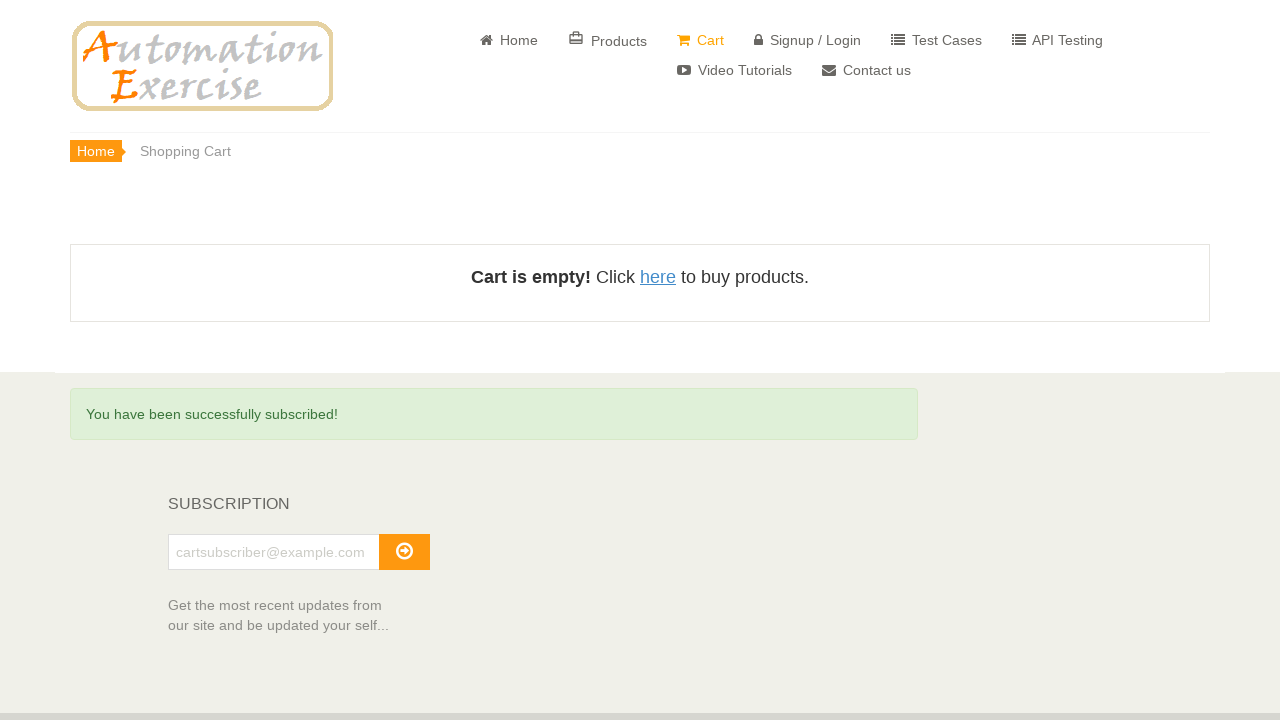

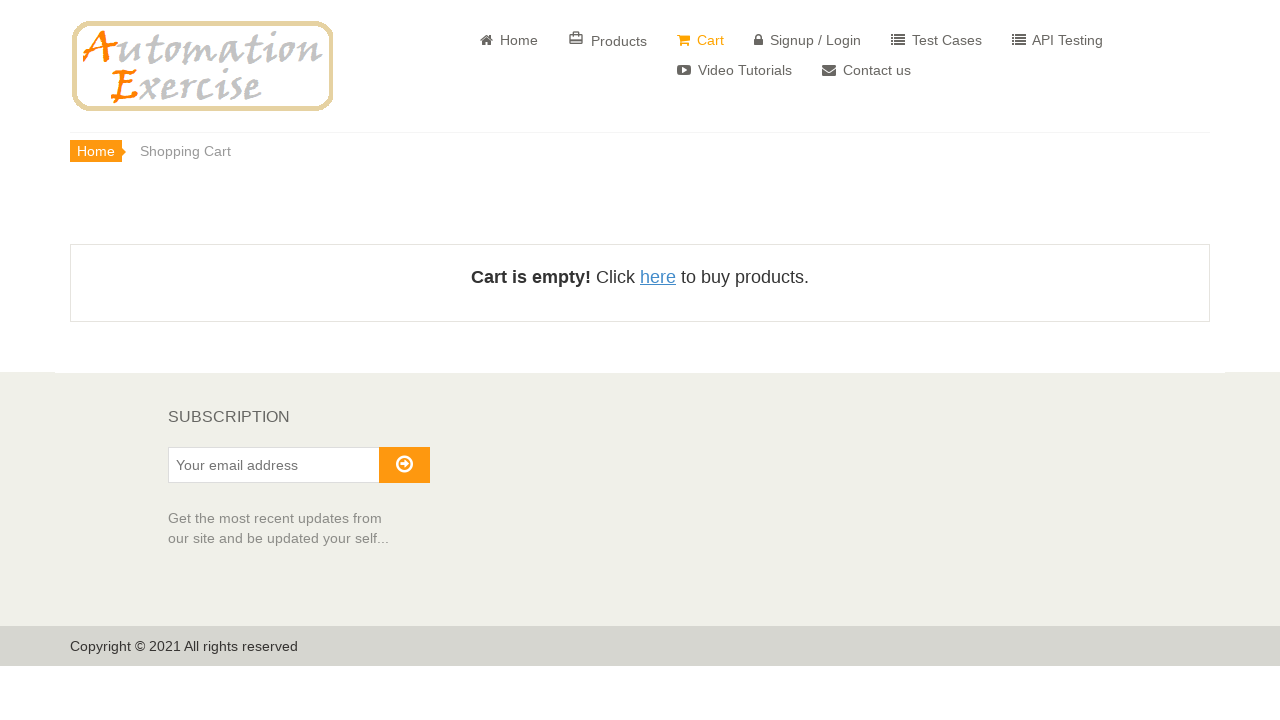